Tests dropdown functionality by navigating to the dropdown page, clicking on the dropdown element, and selecting different options to verify dropdown state changes.

Starting URL: http://the-internet.herokuapp.com/

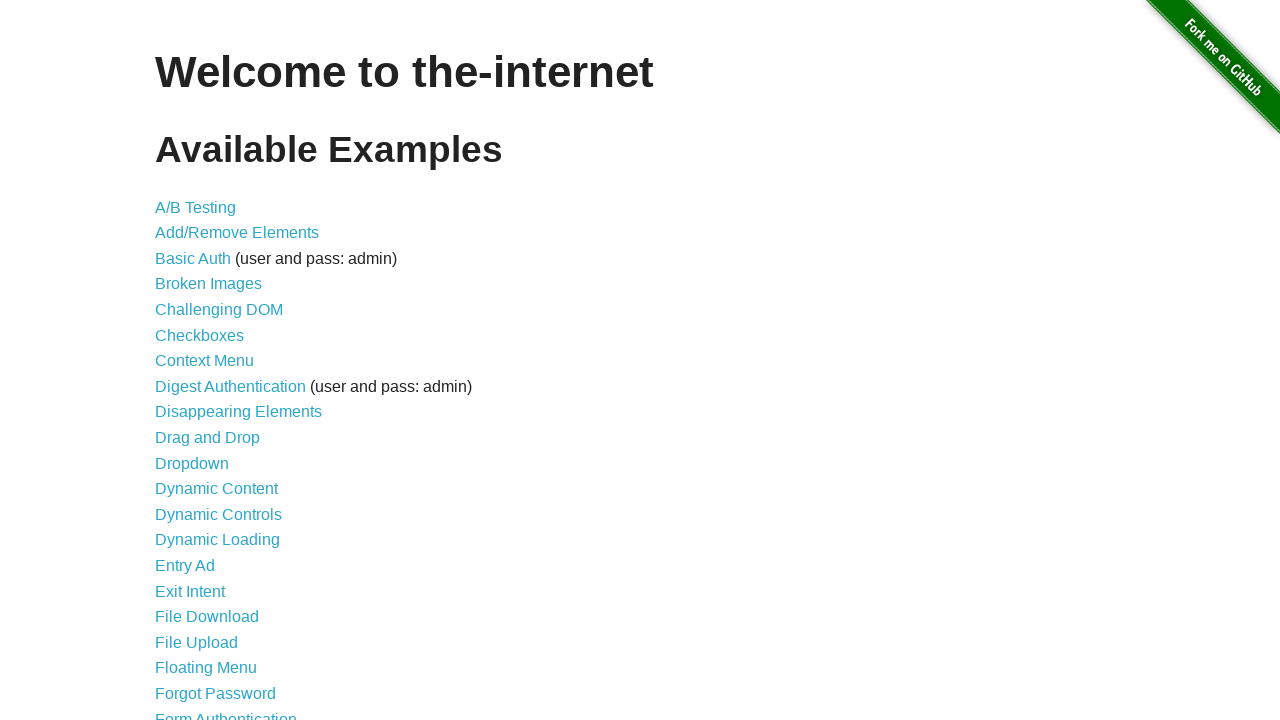

Clicked on Dropdown link to navigate to dropdown page at (192, 463) on text=Dropdown
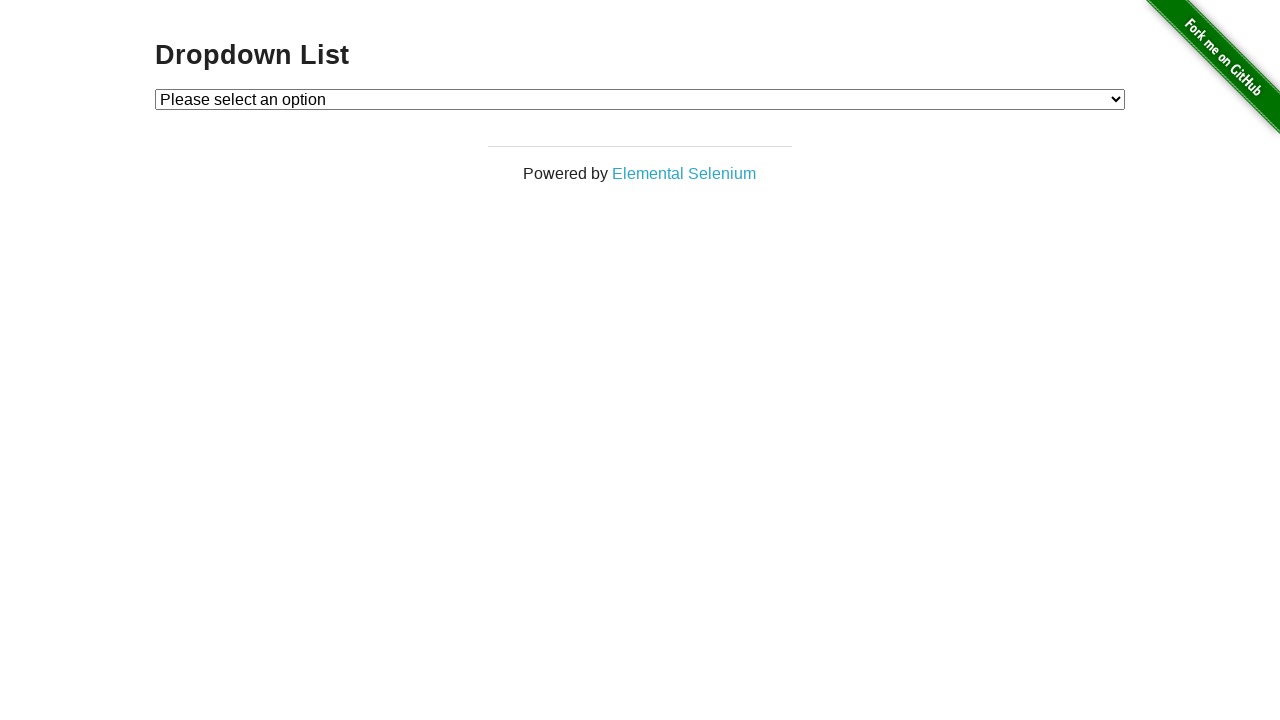

Dropdown page loaded and URL verified
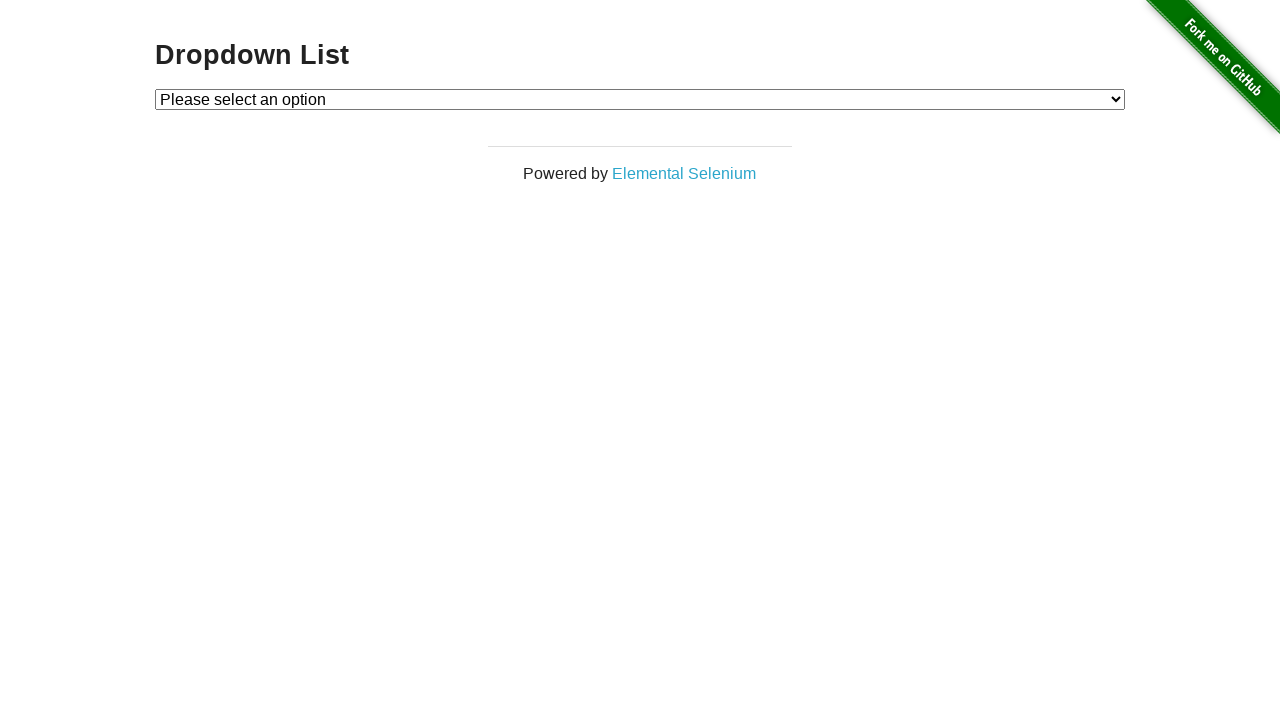

Clicked on dropdown element to open it at (640, 99) on #dropdown
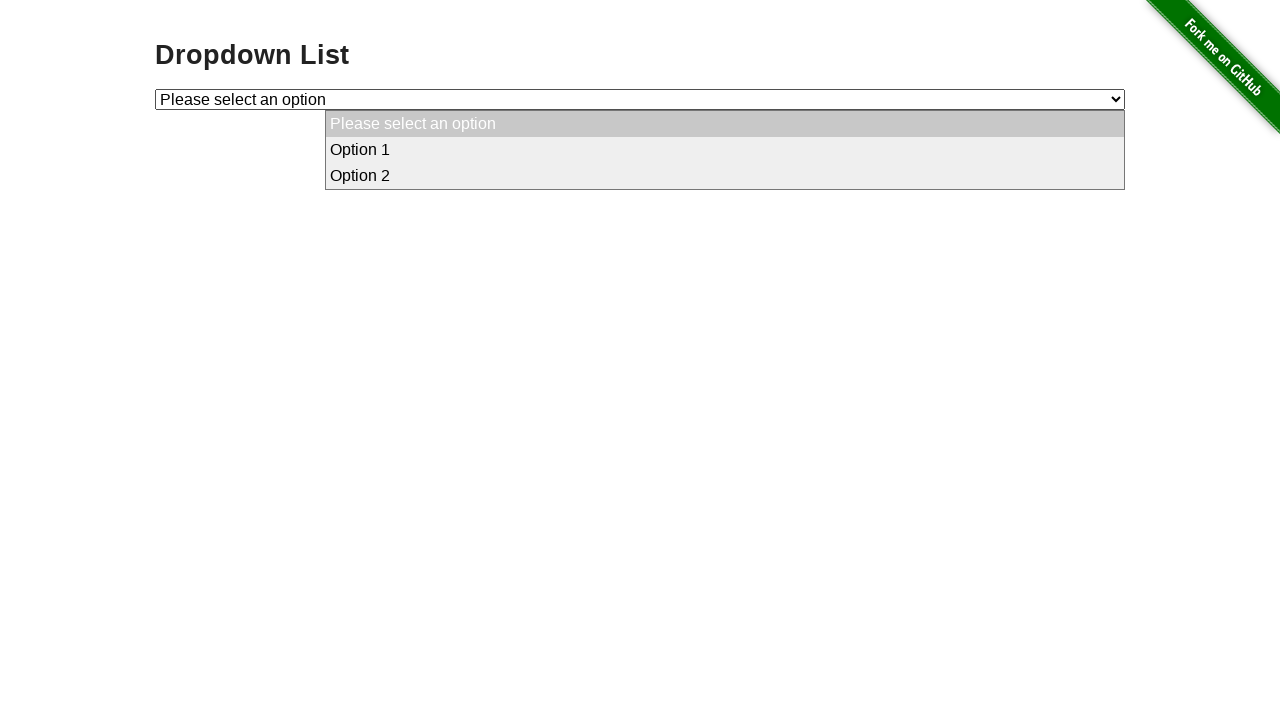

Selected Option 1 from dropdown on #dropdown
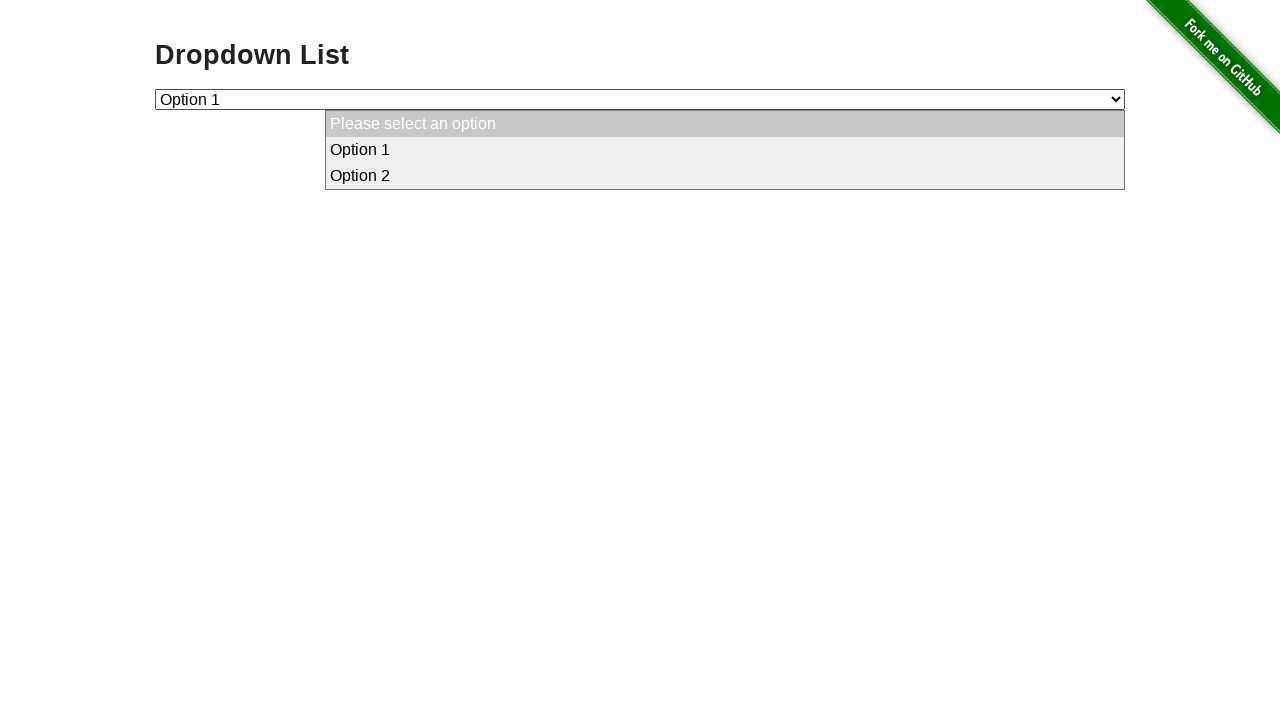

Selected Option 2 from dropdown on #dropdown
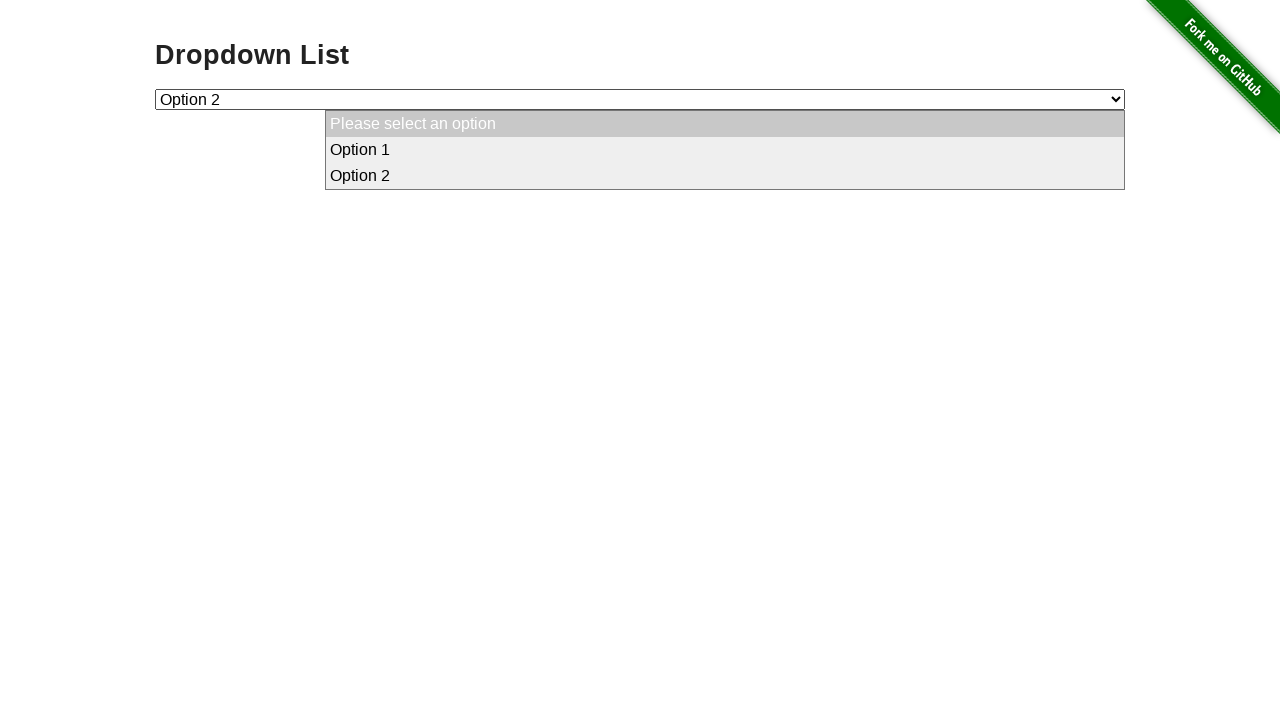

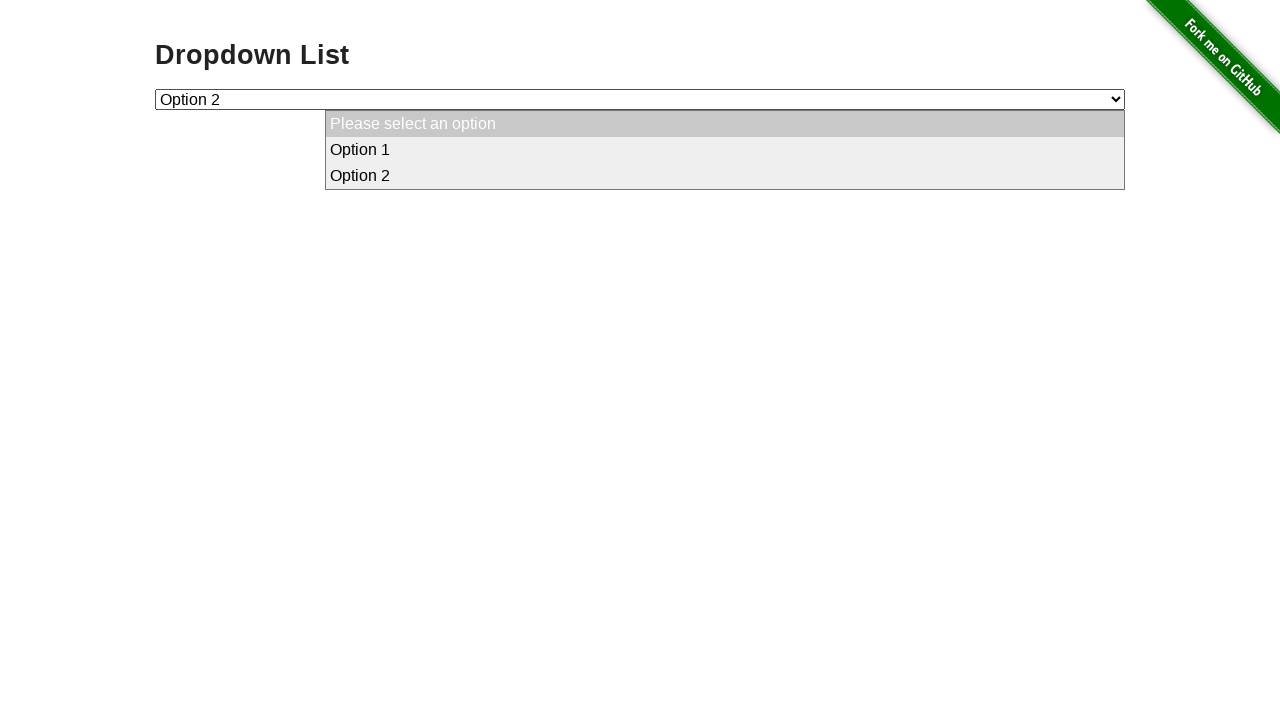